Tests JavaScript confirm dialog by clicking the JS Confirm button and dismissing it

Starting URL: https://the-internet.herokuapp.com/javascript_alerts

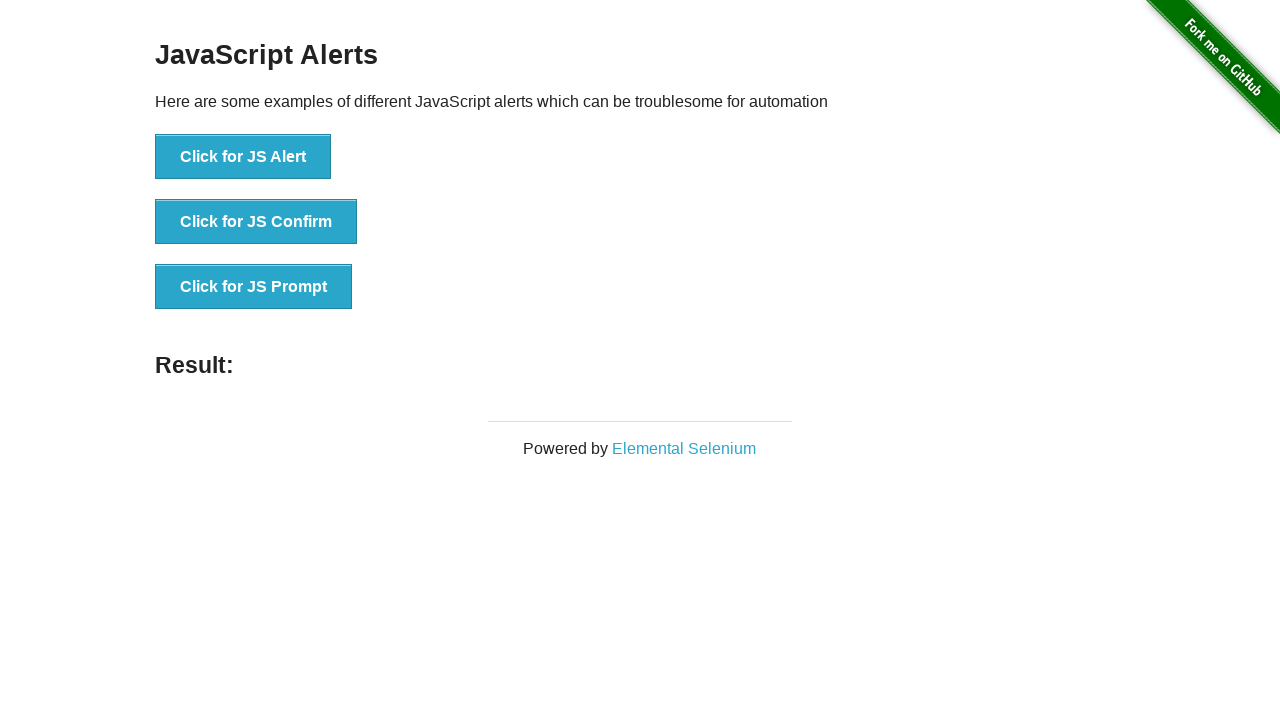

Clicked JS Confirm button at (256, 222) on button[onclick='jsConfirm()']
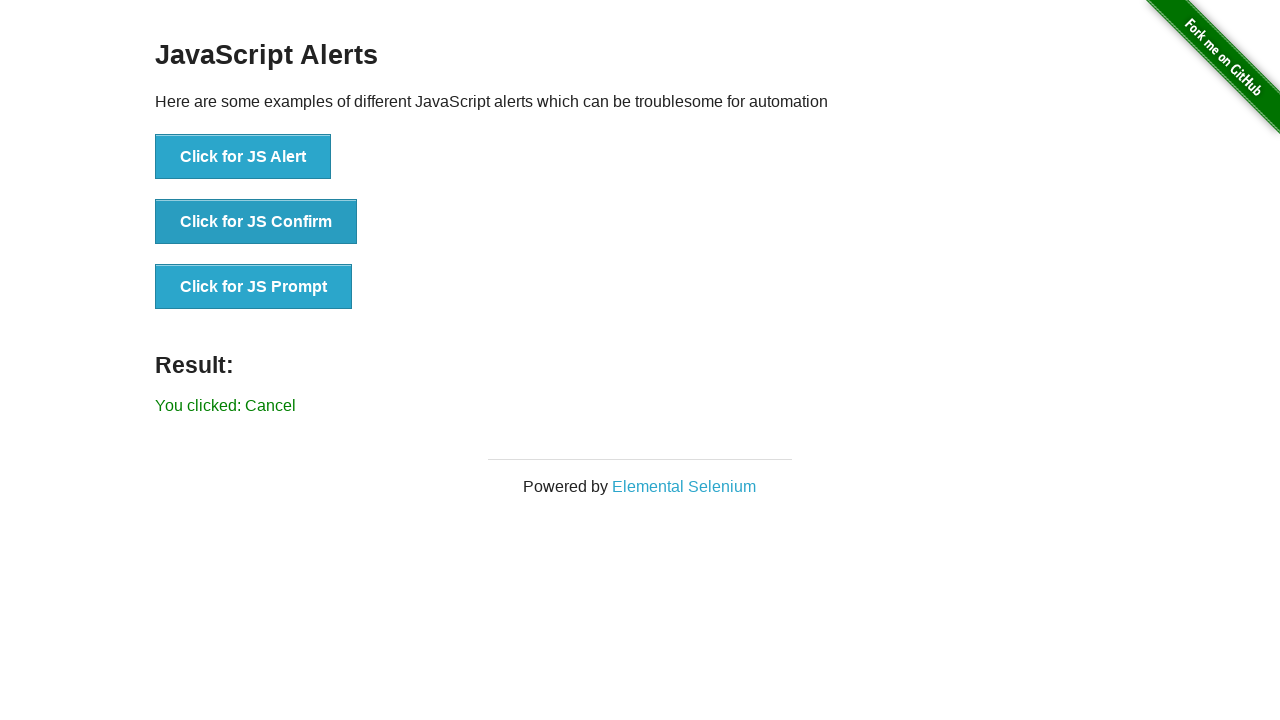

Set up dialog handler to dismiss confirm dialog
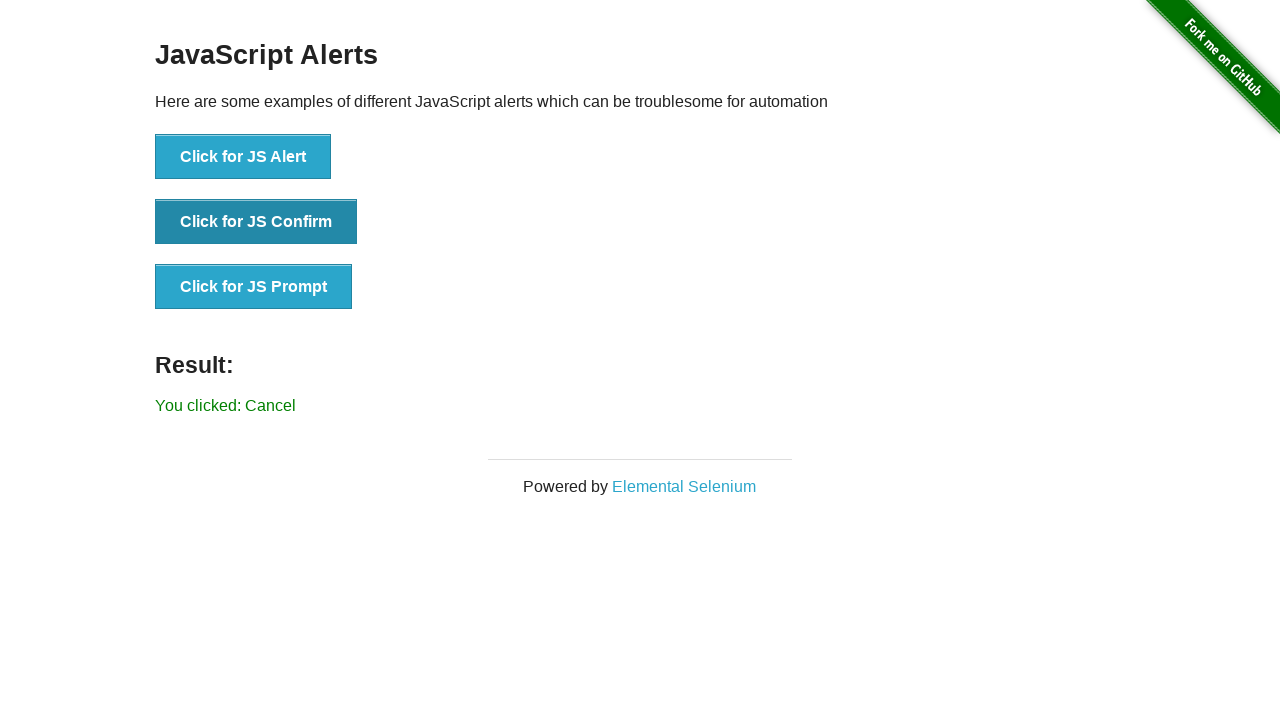

Confirm dialog was dismissed and result message appeared
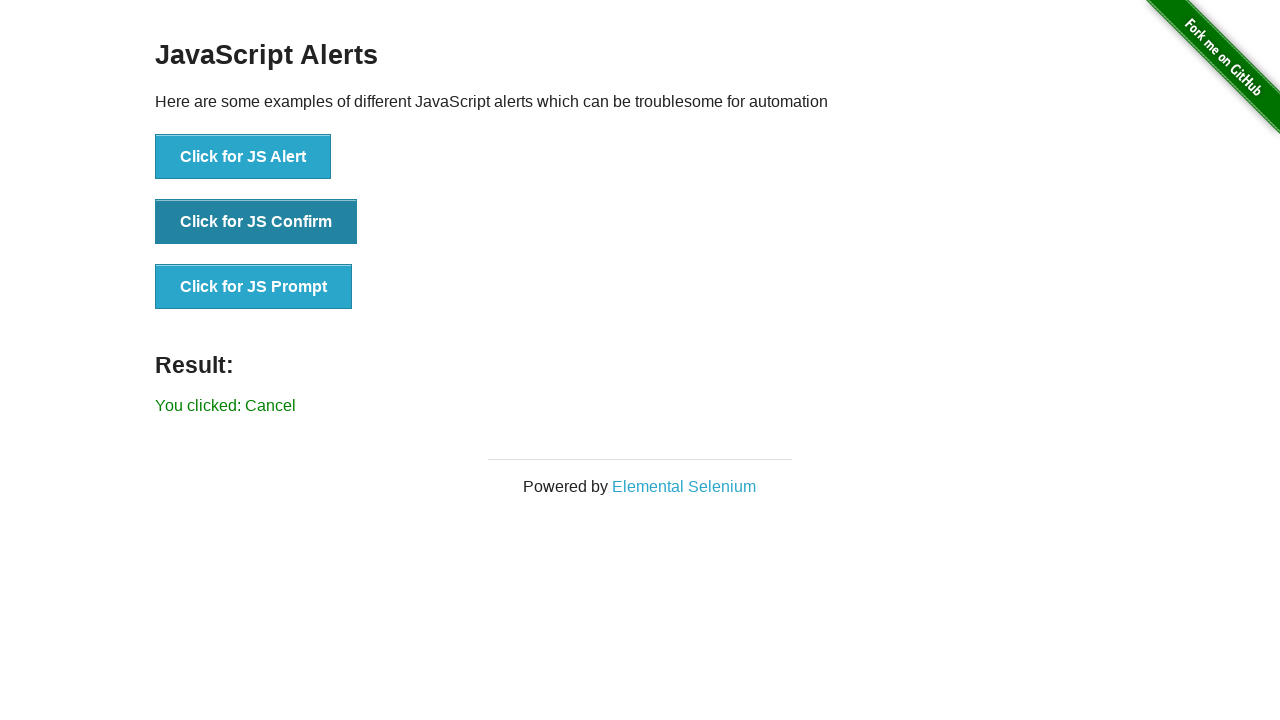

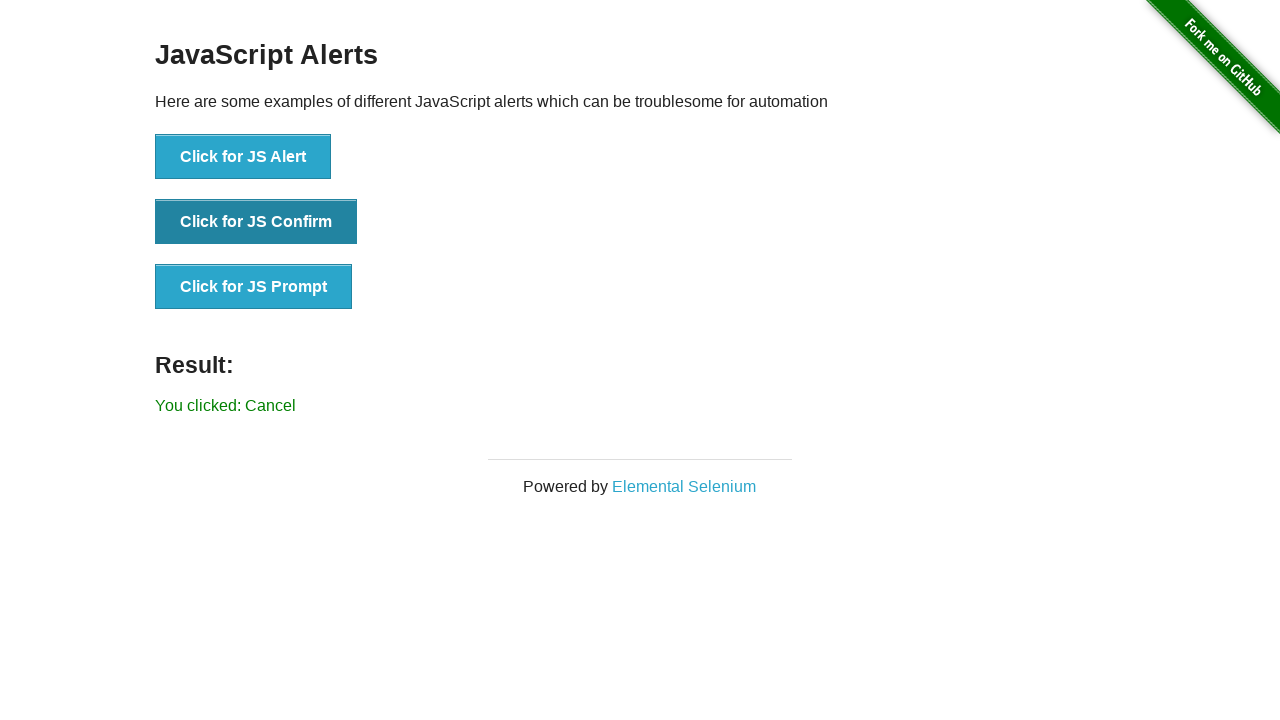